Tests that completed items are removed when Clear completed button is clicked

Starting URL: https://demo.playwright.dev/todomvc

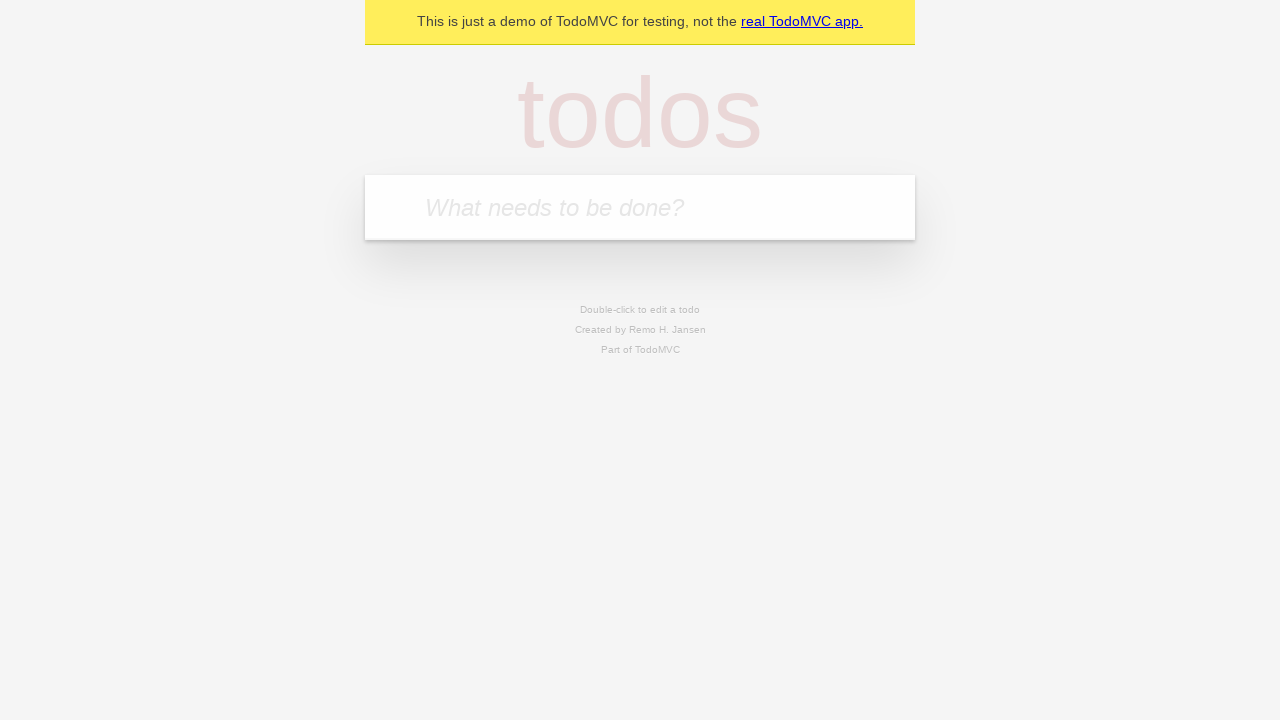

Filled todo input with 'buy some cheese' on internal:attr=[placeholder="What needs to be done?"i]
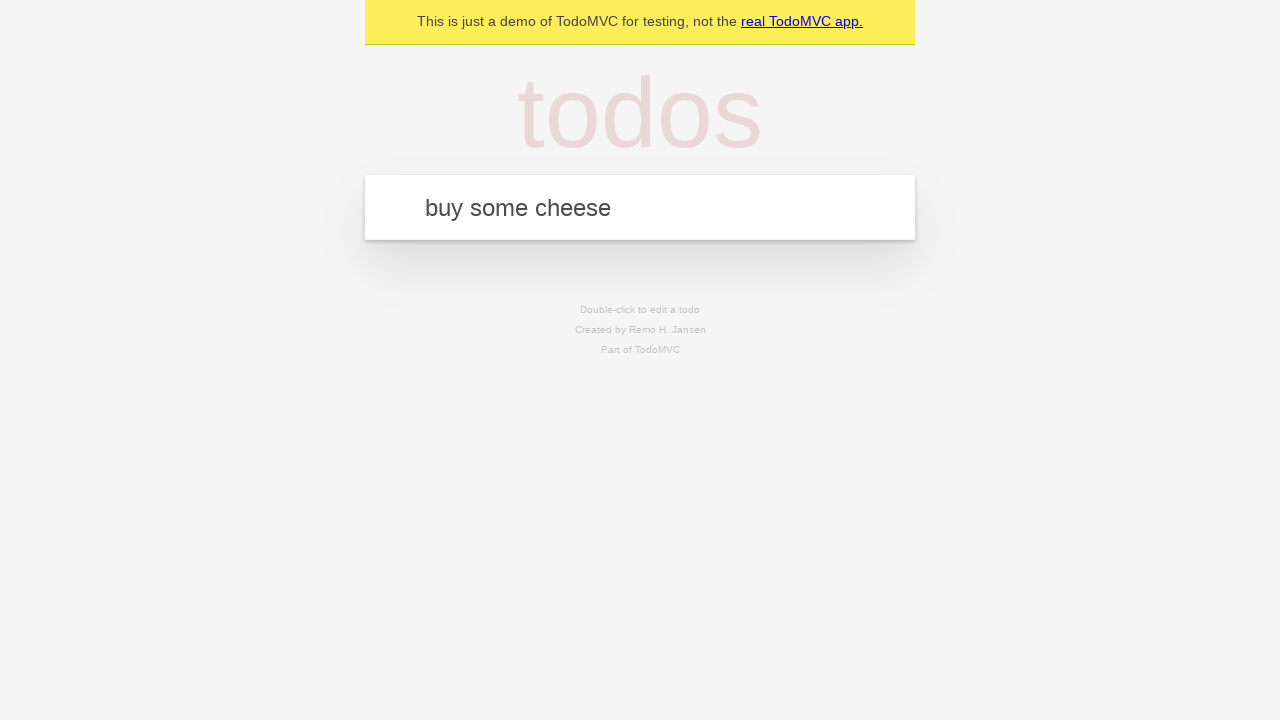

Pressed Enter to add todo 'buy some cheese' on internal:attr=[placeholder="What needs to be done?"i]
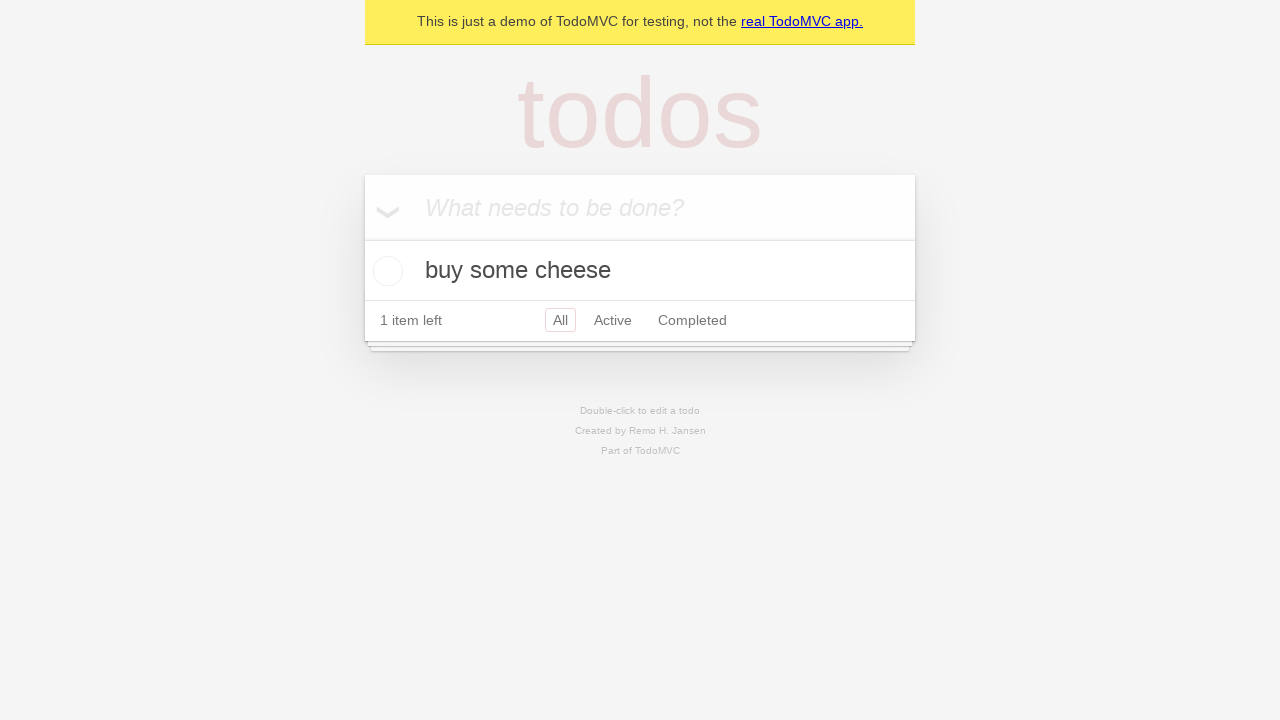

Filled todo input with 'feed the cat' on internal:attr=[placeholder="What needs to be done?"i]
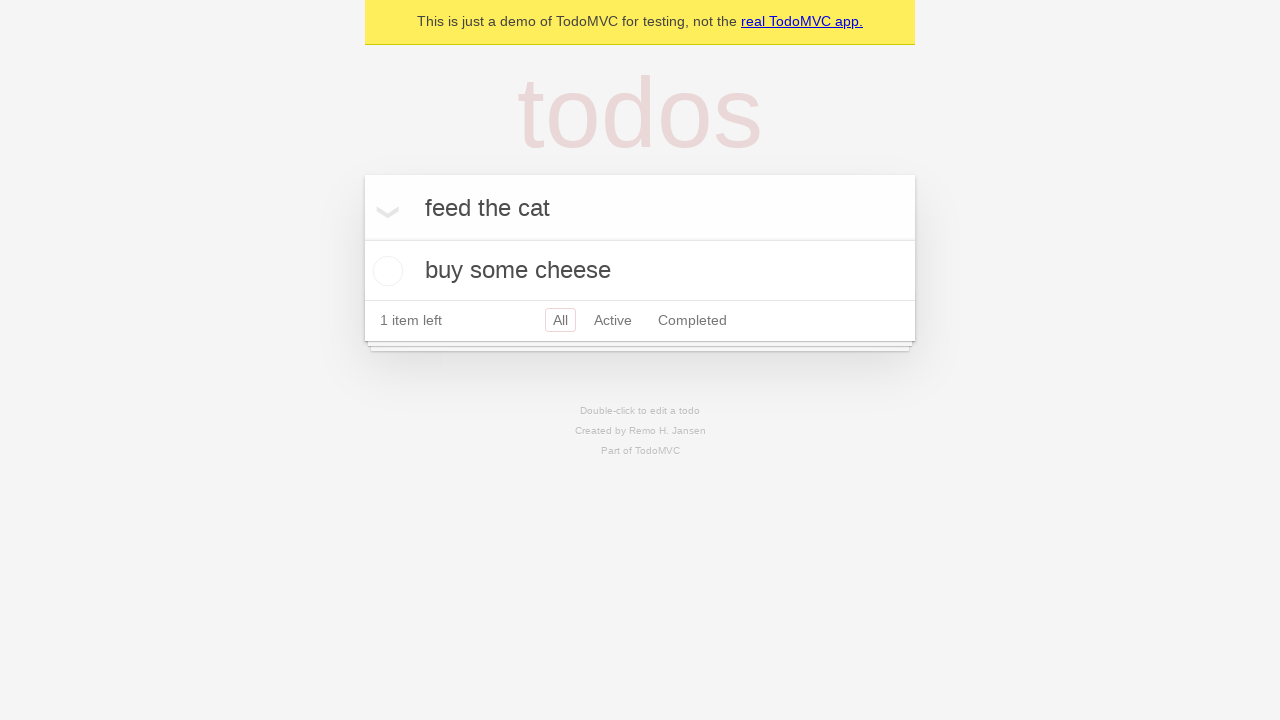

Pressed Enter to add todo 'feed the cat' on internal:attr=[placeholder="What needs to be done?"i]
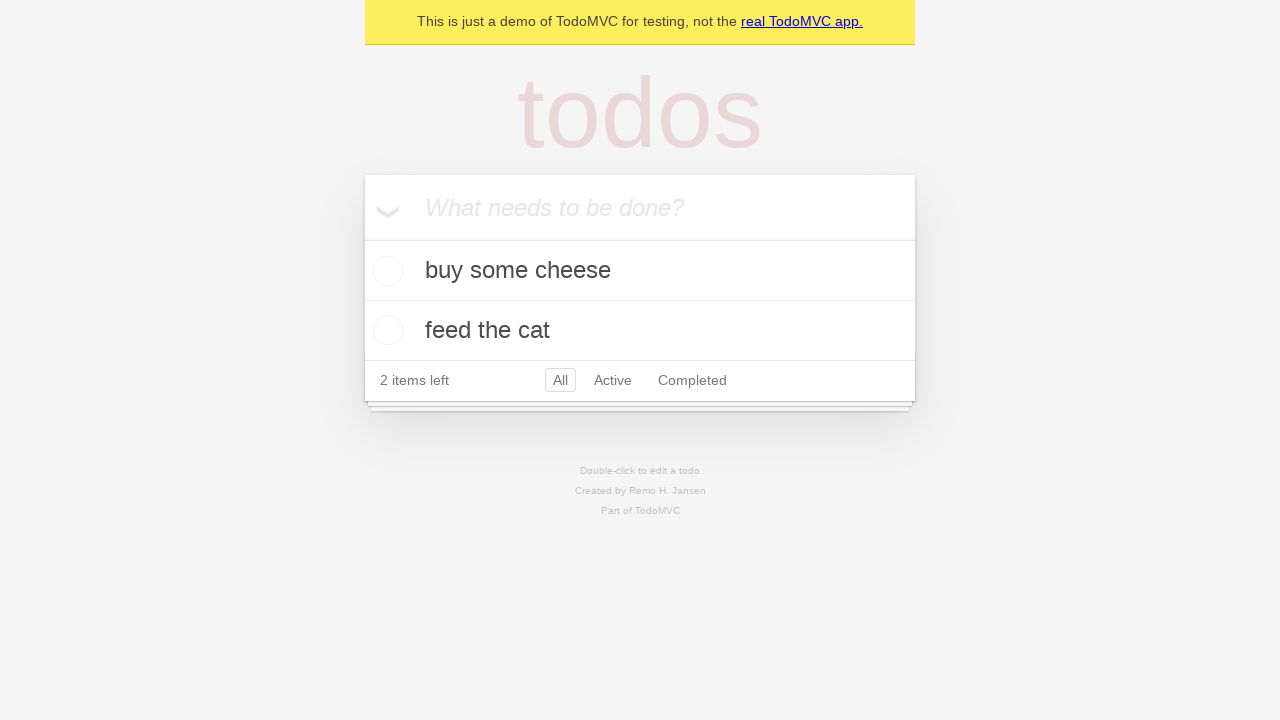

Filled todo input with 'book a doctors appointment' on internal:attr=[placeholder="What needs to be done?"i]
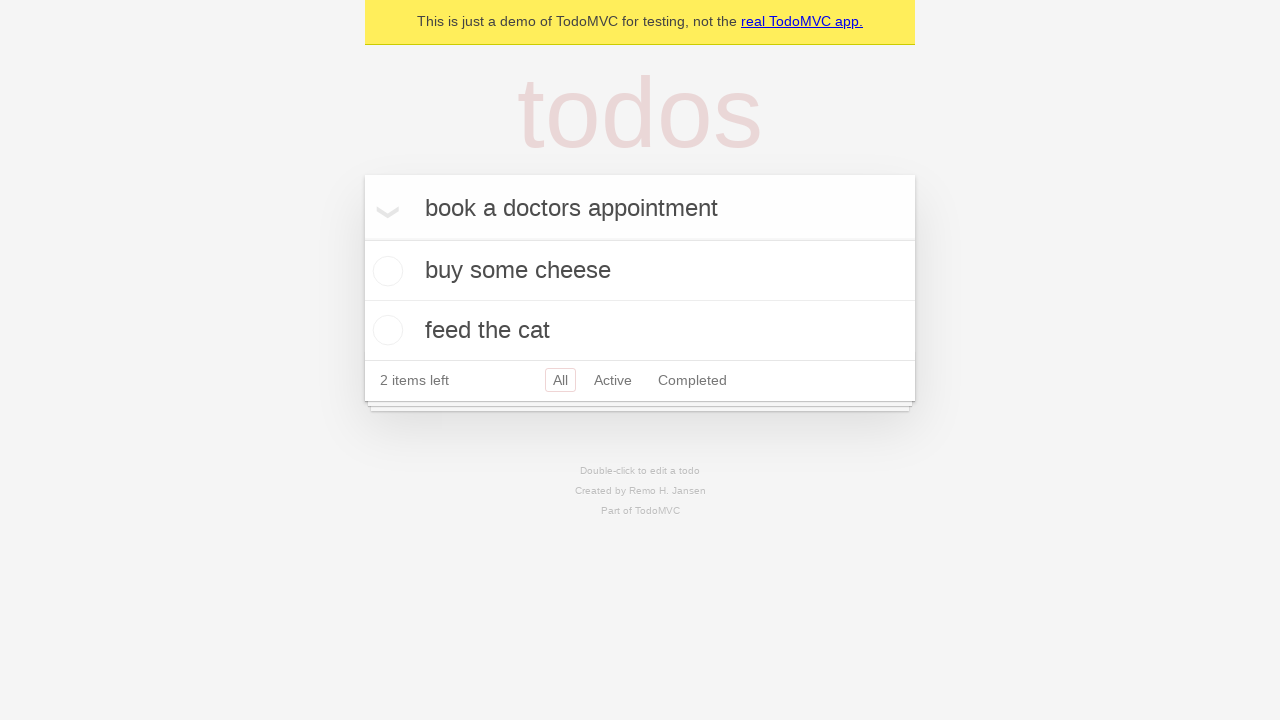

Pressed Enter to add todo 'book a doctors appointment' on internal:attr=[placeholder="What needs to be done?"i]
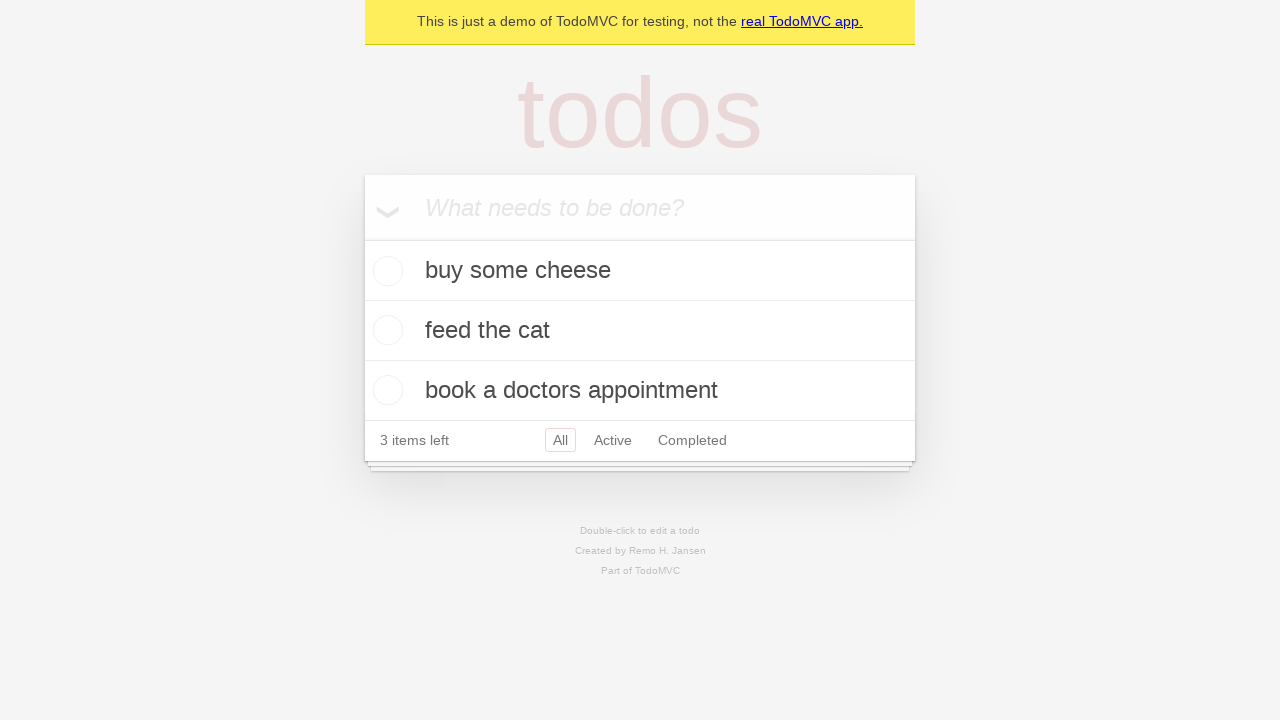

Checked the second todo item as completed at (385, 330) on internal:testid=[data-testid="todo-item"s] >> nth=1 >> internal:role=checkbox
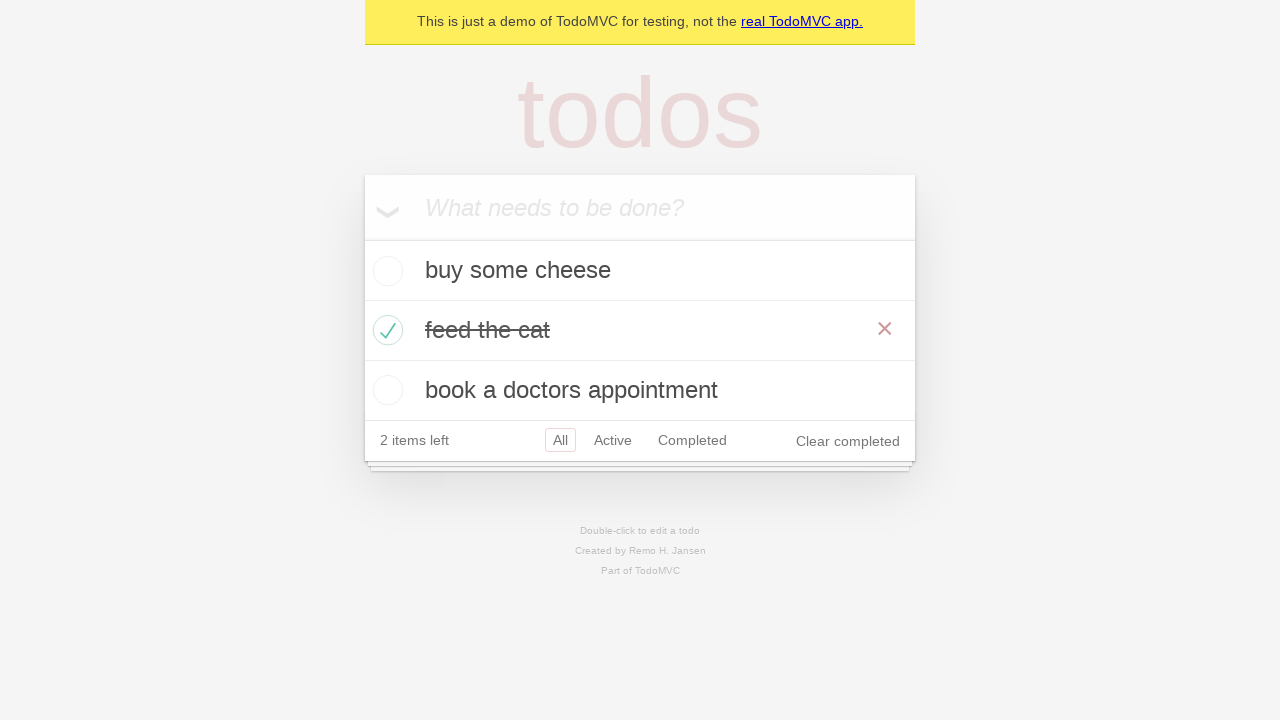

Clicked 'Clear completed' button to remove completed items at (848, 441) on internal:role=button[name="Clear completed"i]
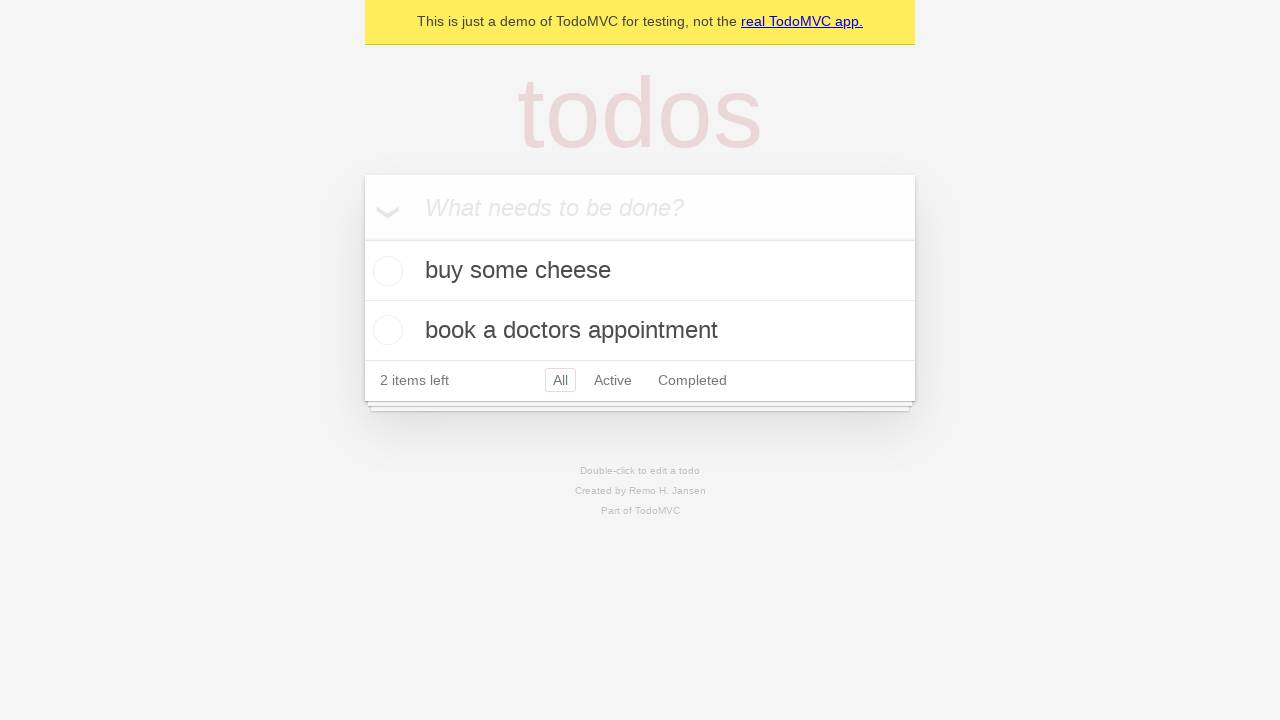

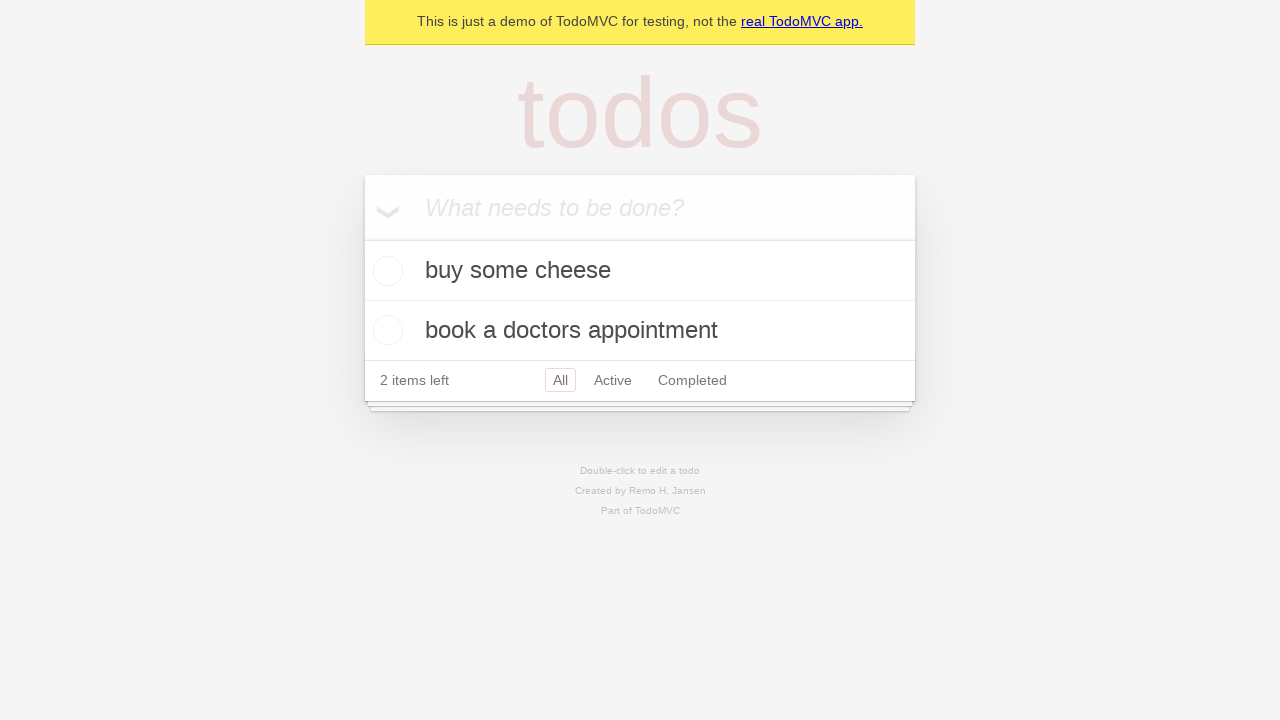